Navigates to Spotify homepage and verifies the page loads correctly

Starting URL: https://www.spotify.com

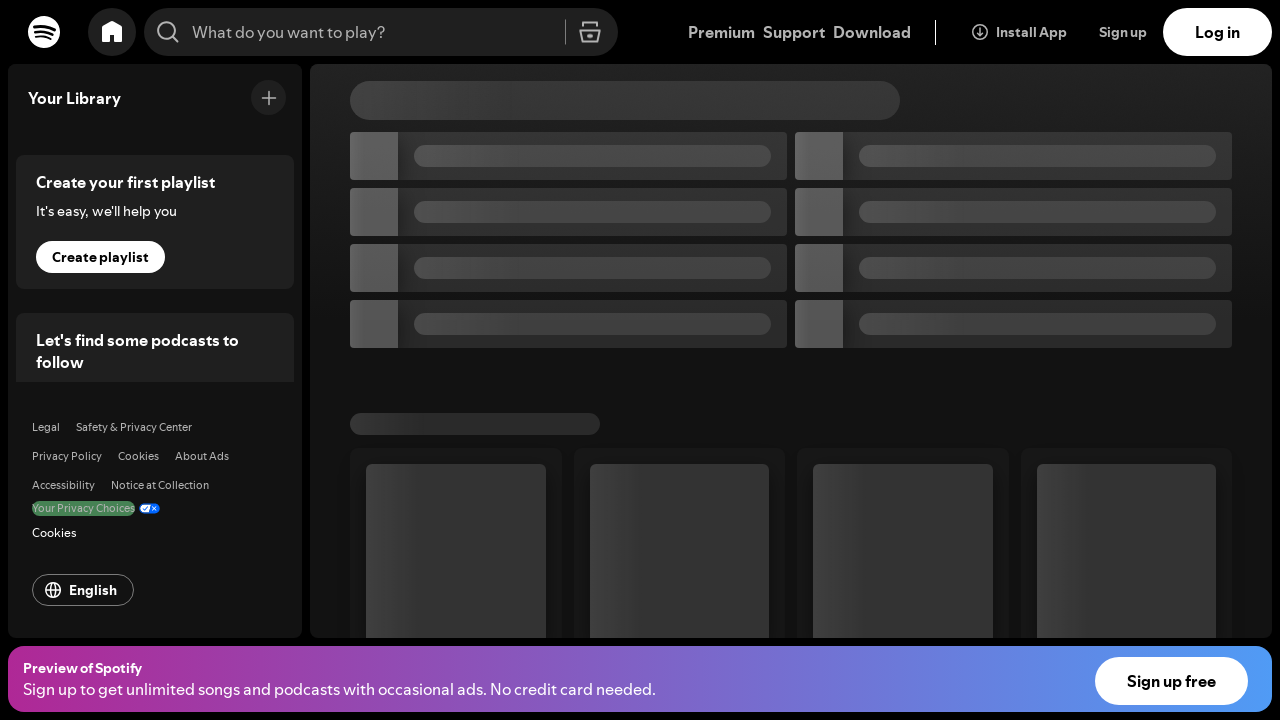

Page DOM content loaded
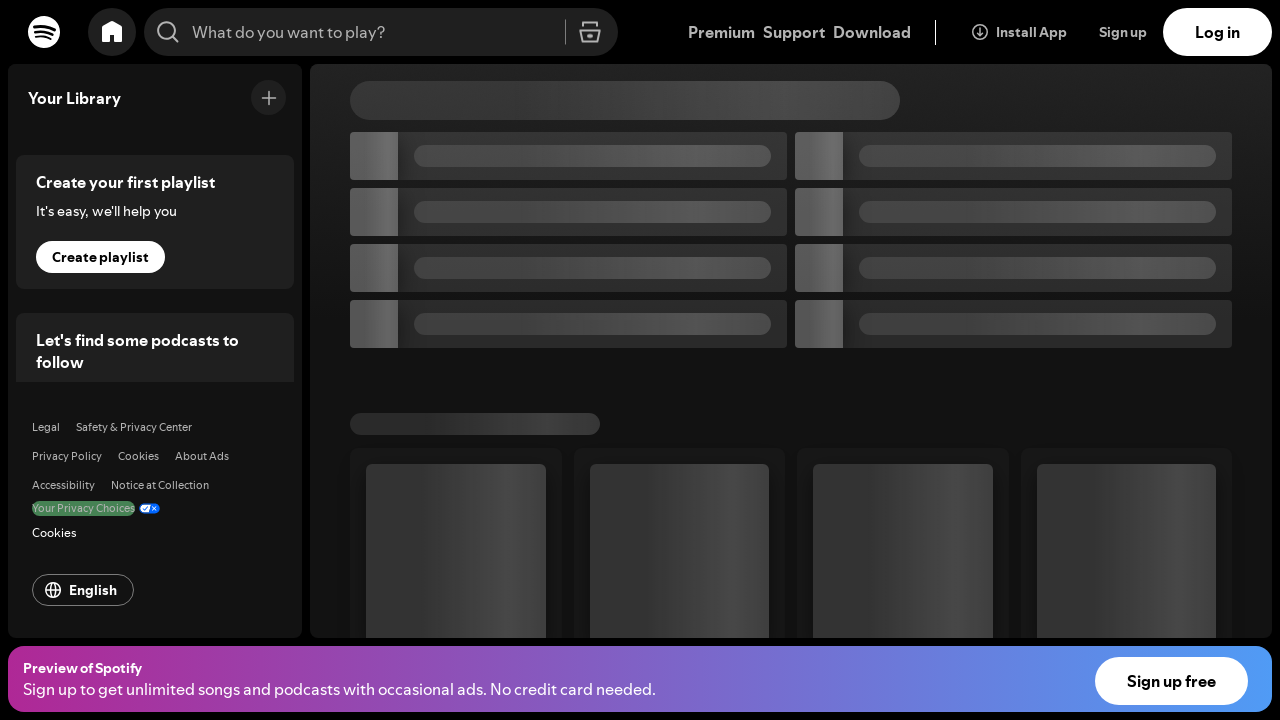

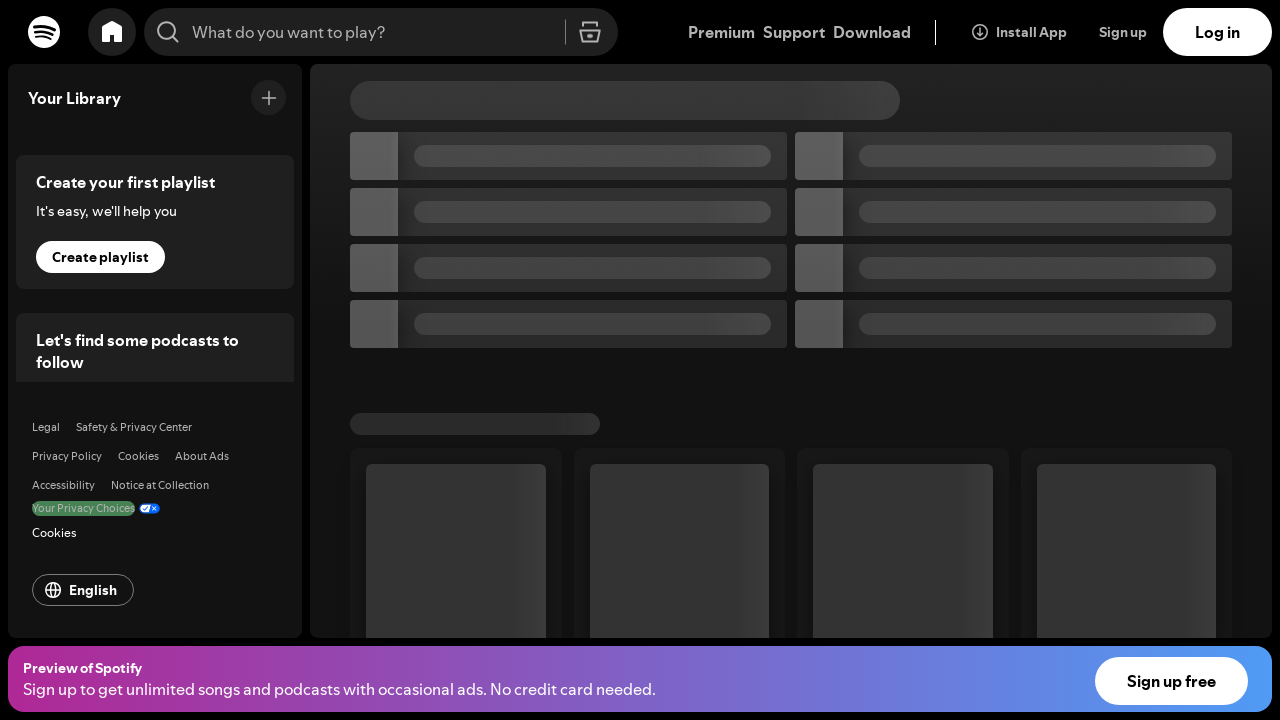